Tests the sortable grid functionality by clicking the grid tab and then dragging grid items to reorder them, verifying drag and drop sorting works in grid view.

Starting URL: https://demoqa.com/sortable

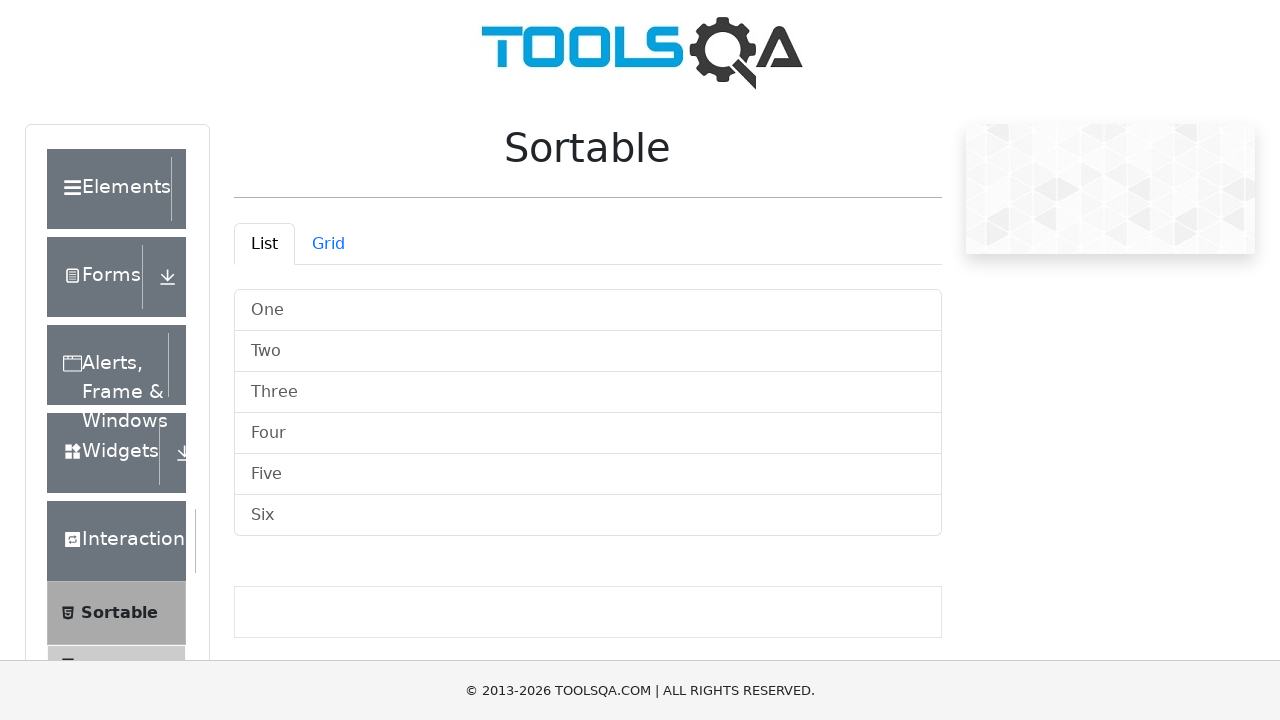

Clicked on the Grid tab to switch to grid view at (328, 244) on #demo-tab-grid
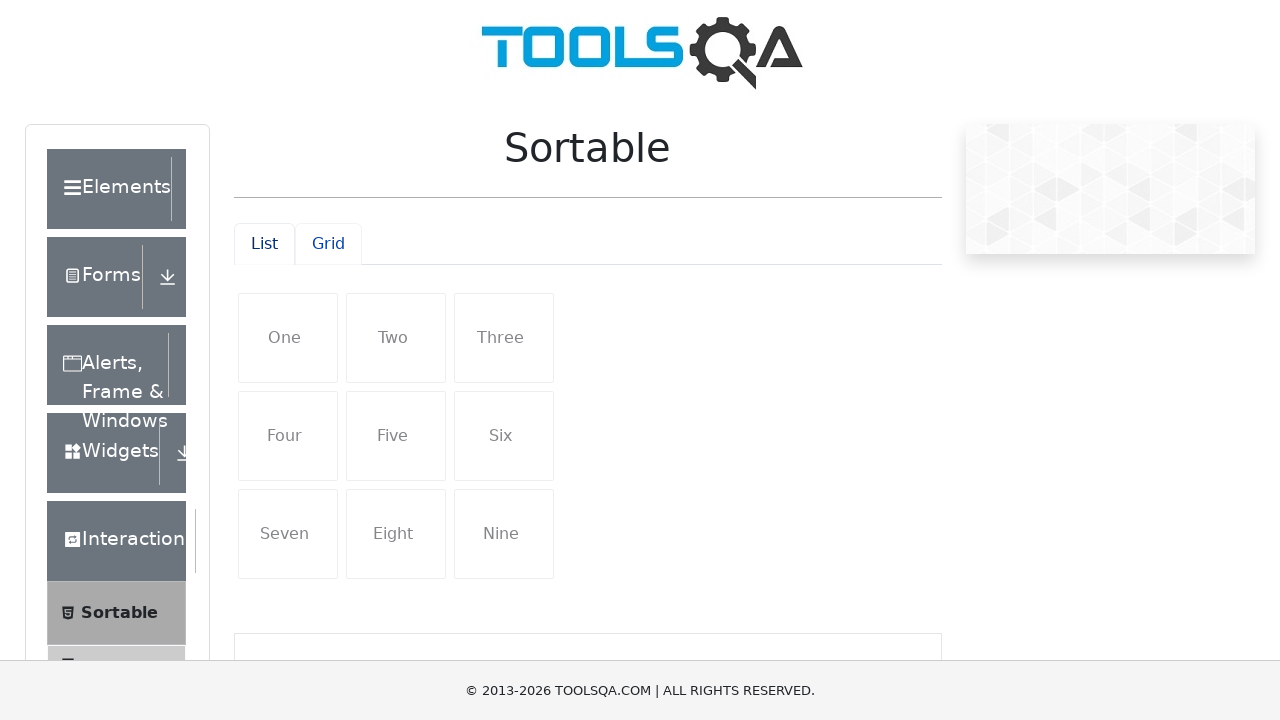

Grid view container became active and visible
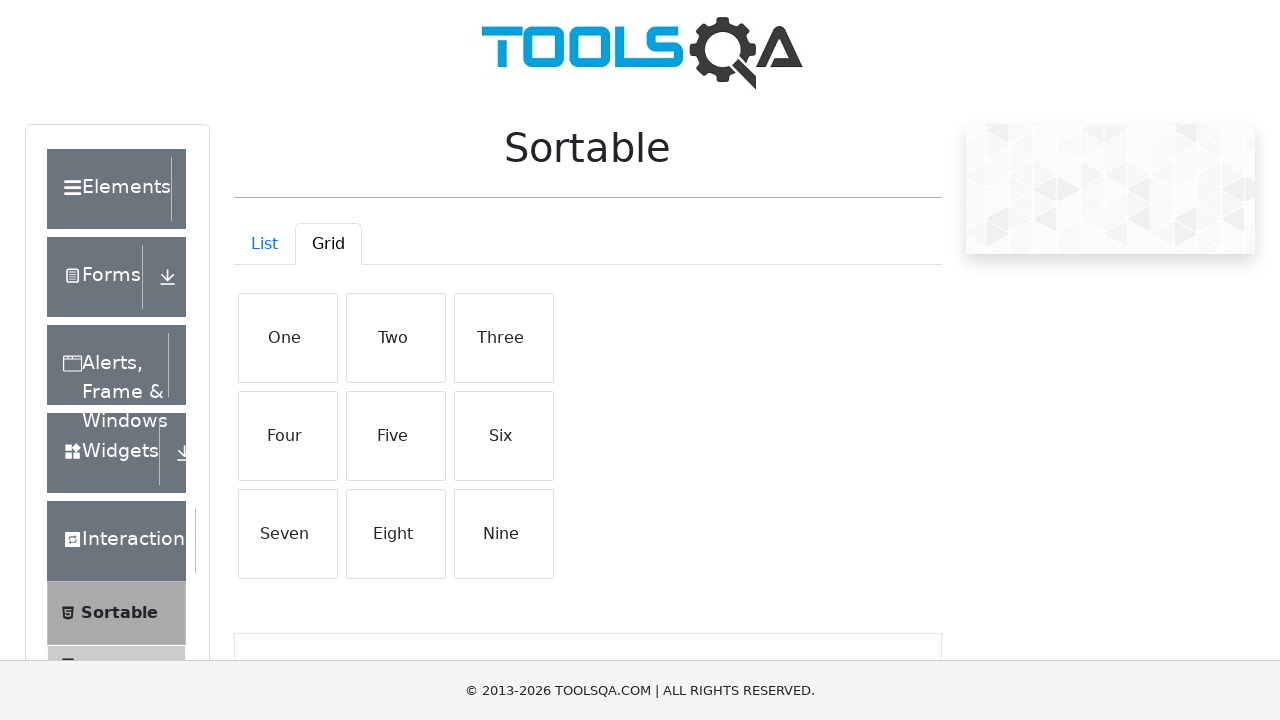

Retrieved all grid items from the grid container
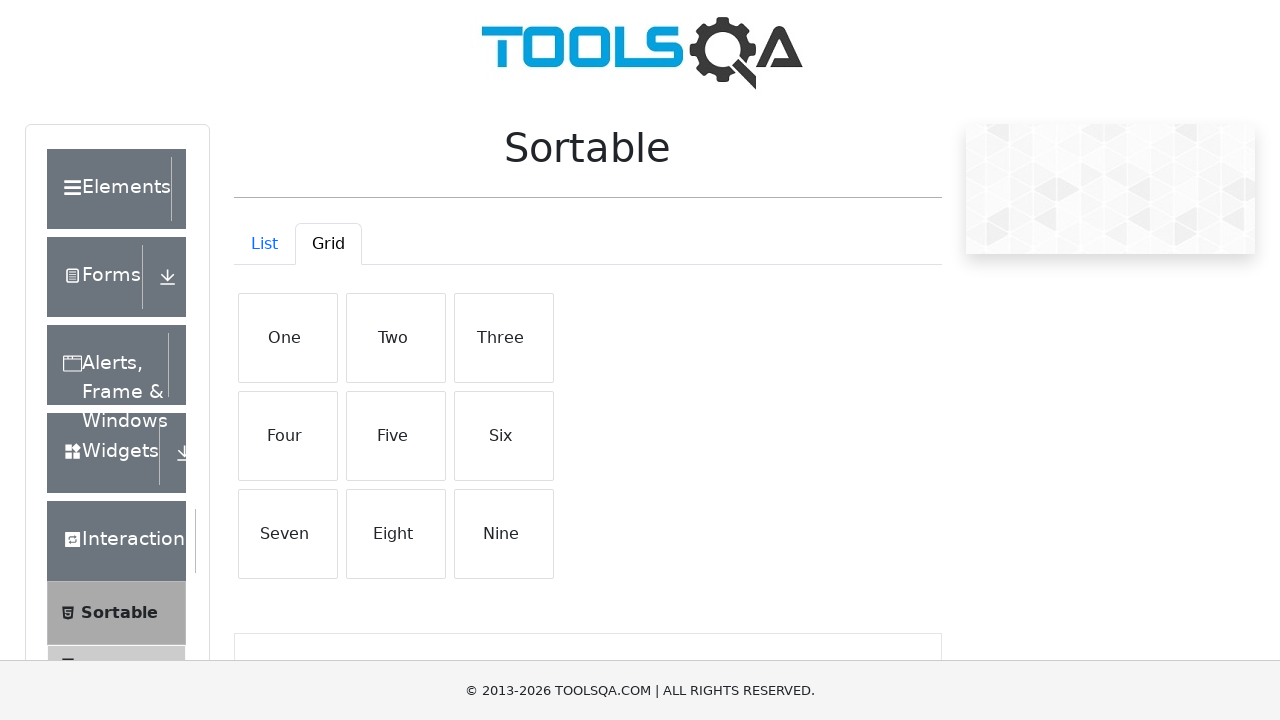

Selected first grid item for drag and drop iteration 1
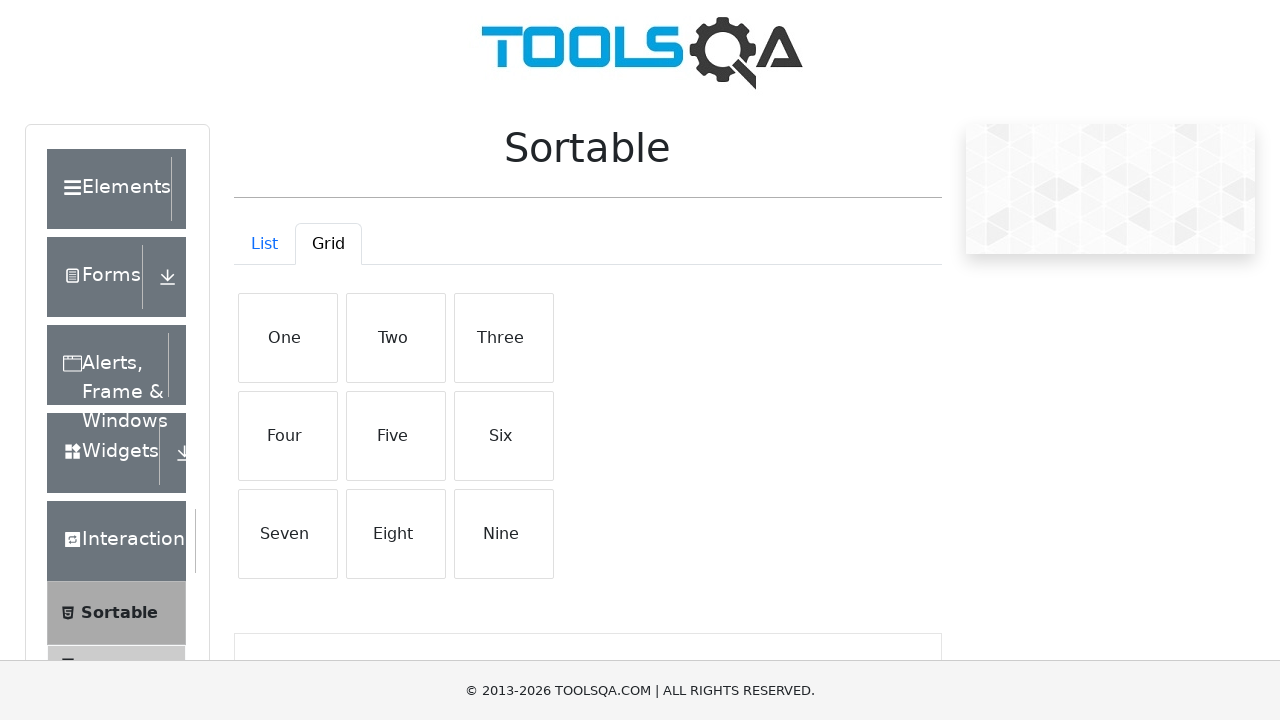

Dragged first grid item to the last position (iteration 1) at (504, 534)
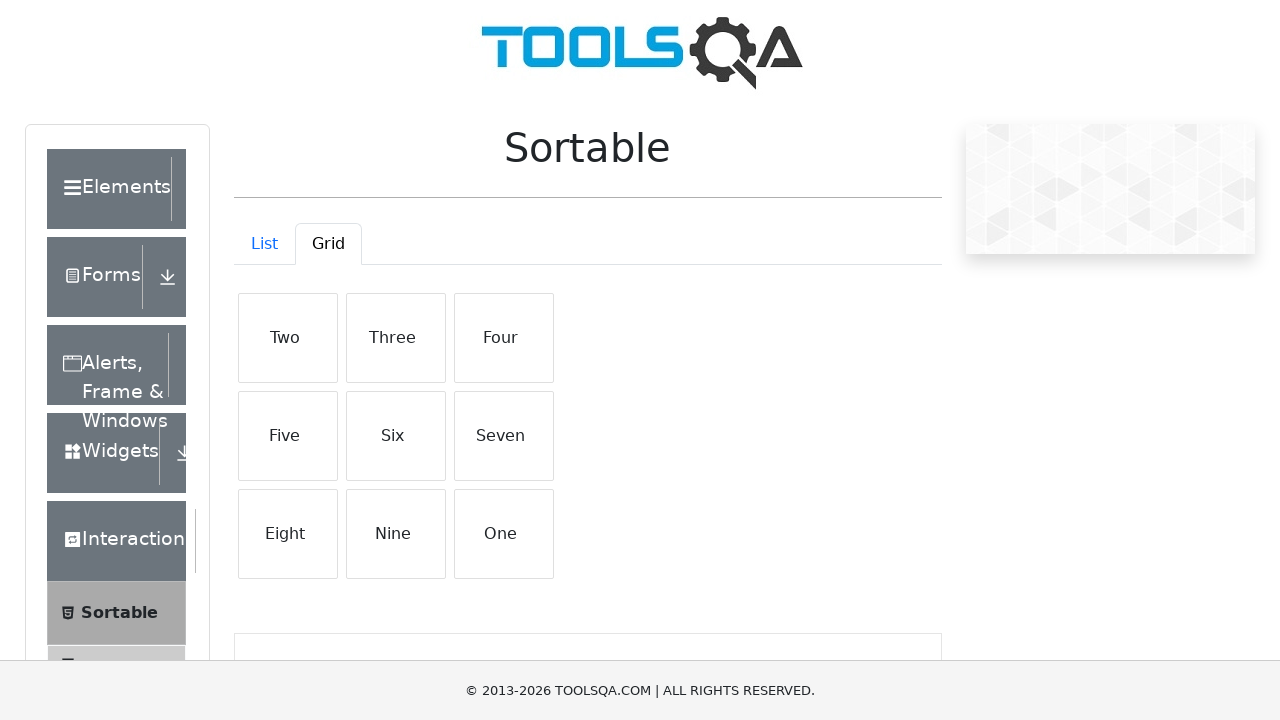

Selected first grid item for drag and drop iteration 2
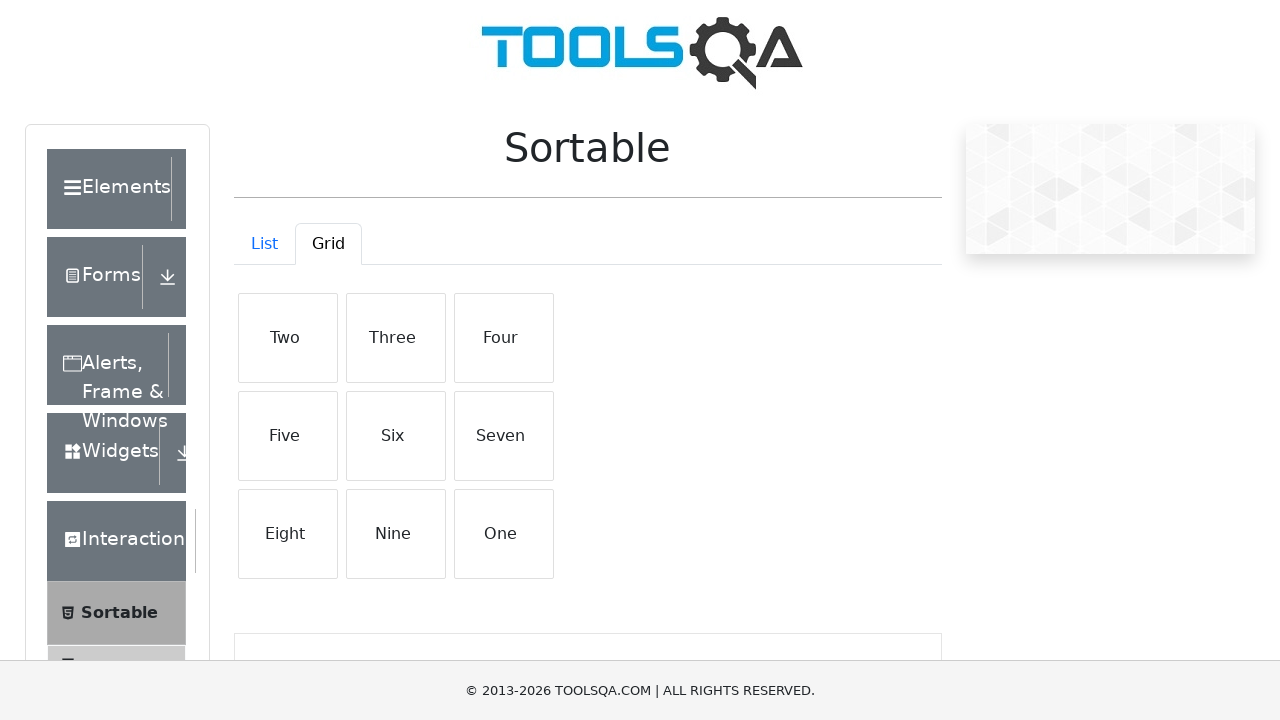

Dragged first grid item to the last position (iteration 2) at (504, 534)
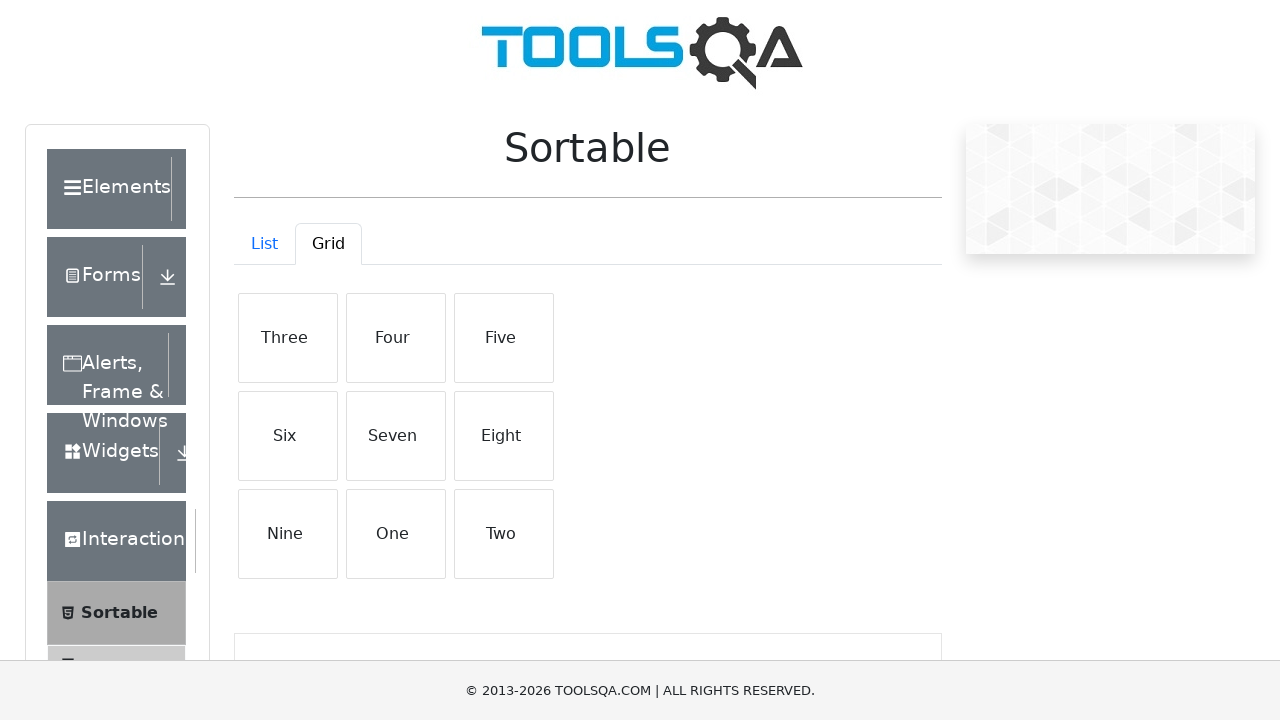

Selected first grid item for drag and drop iteration 3
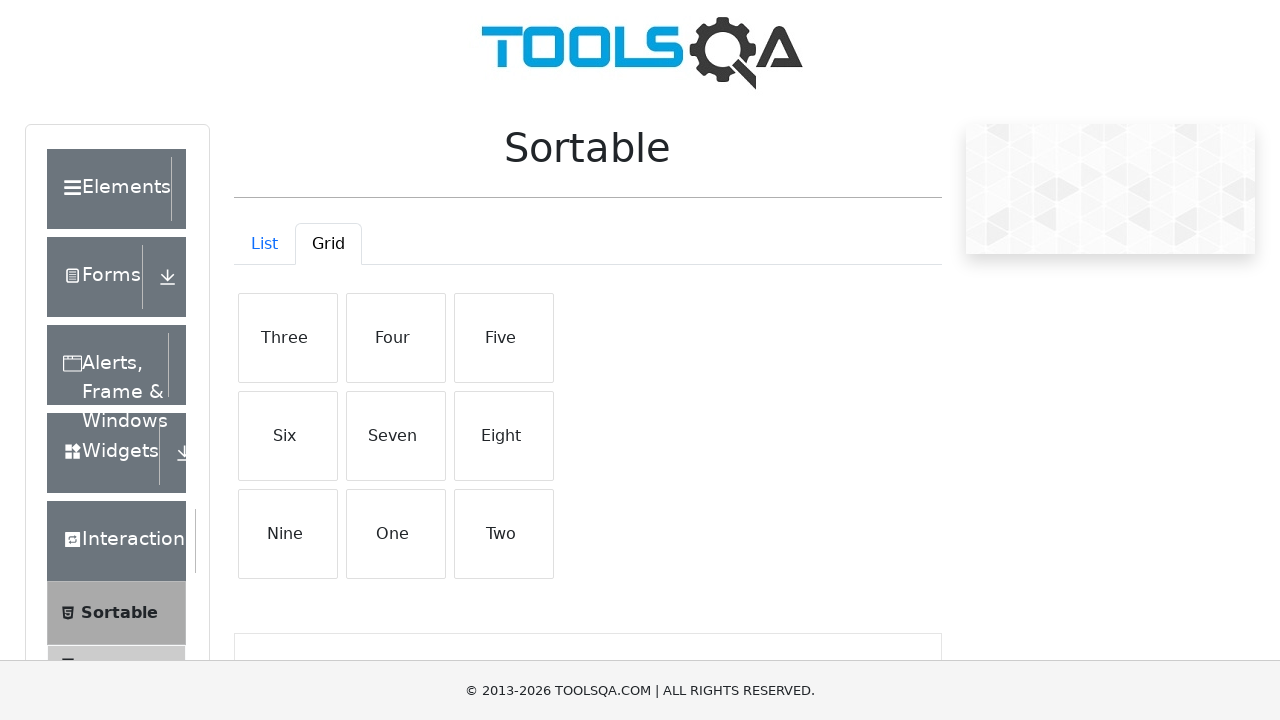

Dragged first grid item to the last position (iteration 3) at (504, 534)
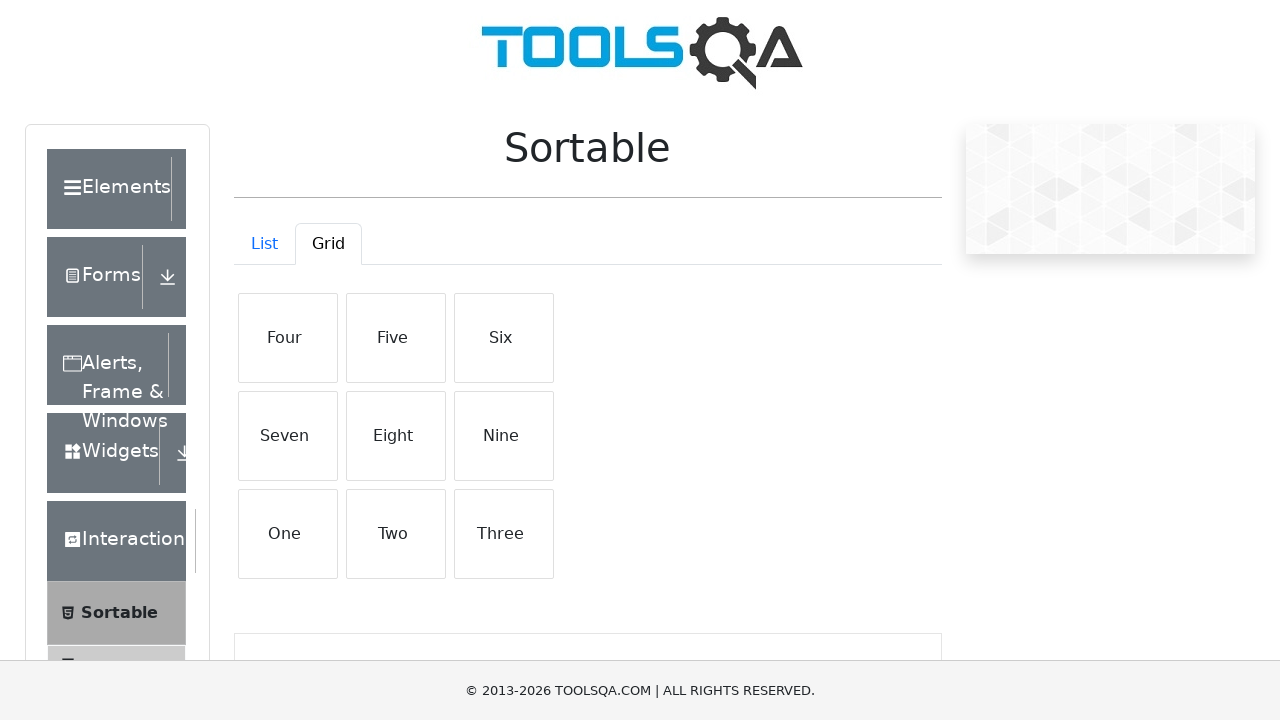

Selected first grid item for drag and drop iteration 4
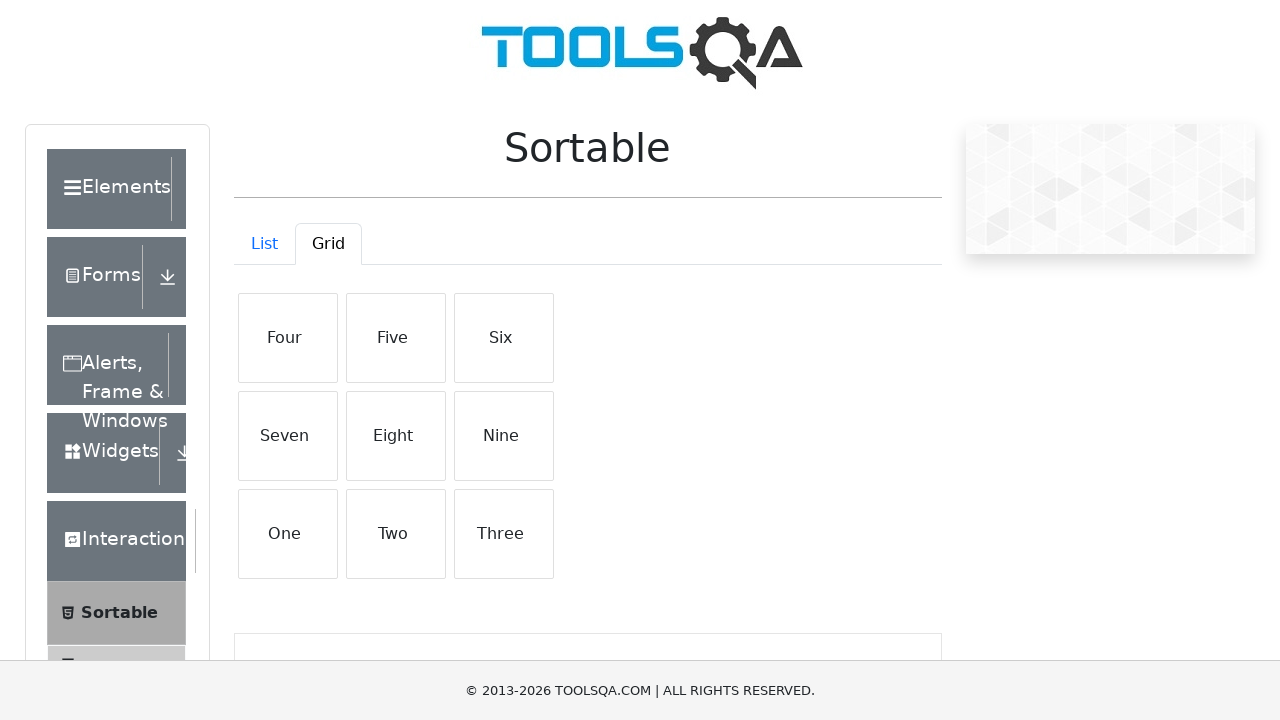

Dragged first grid item to the last position (iteration 4) at (504, 534)
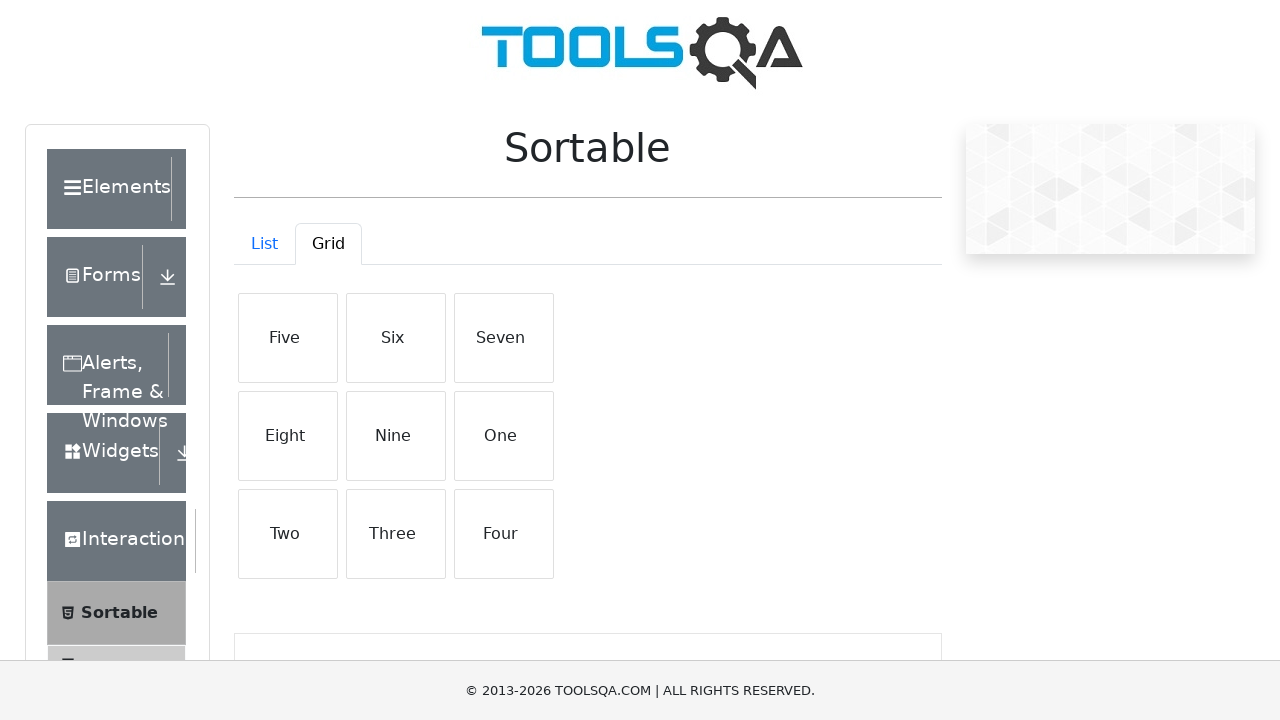

Selected first grid item for drag and drop iteration 5
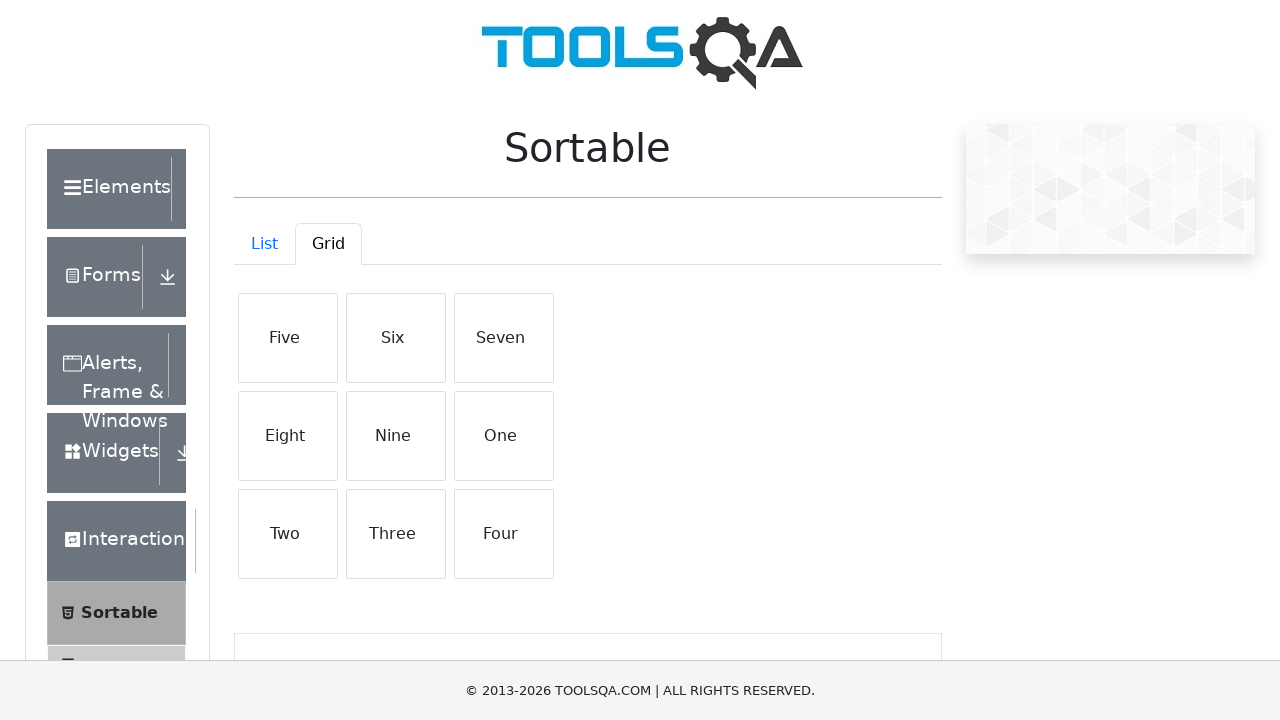

Dragged first grid item to the last position (iteration 5) at (504, 534)
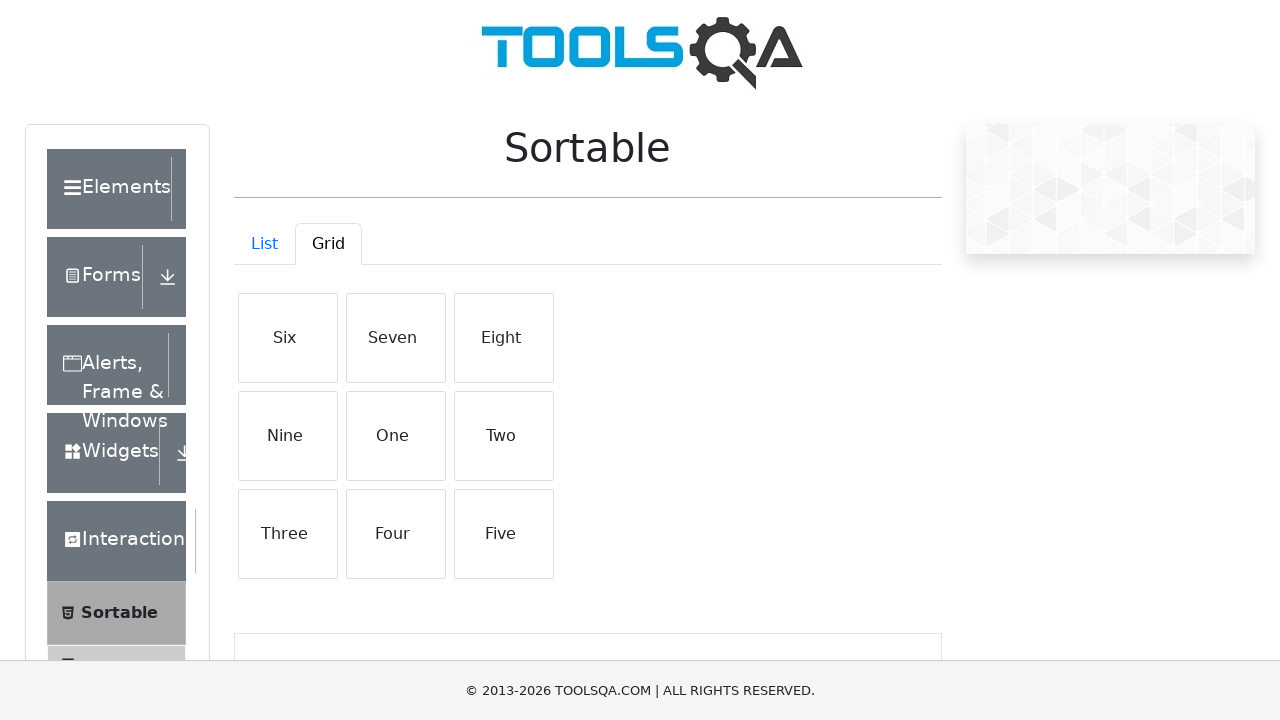

Selected first grid item for drag and drop iteration 6
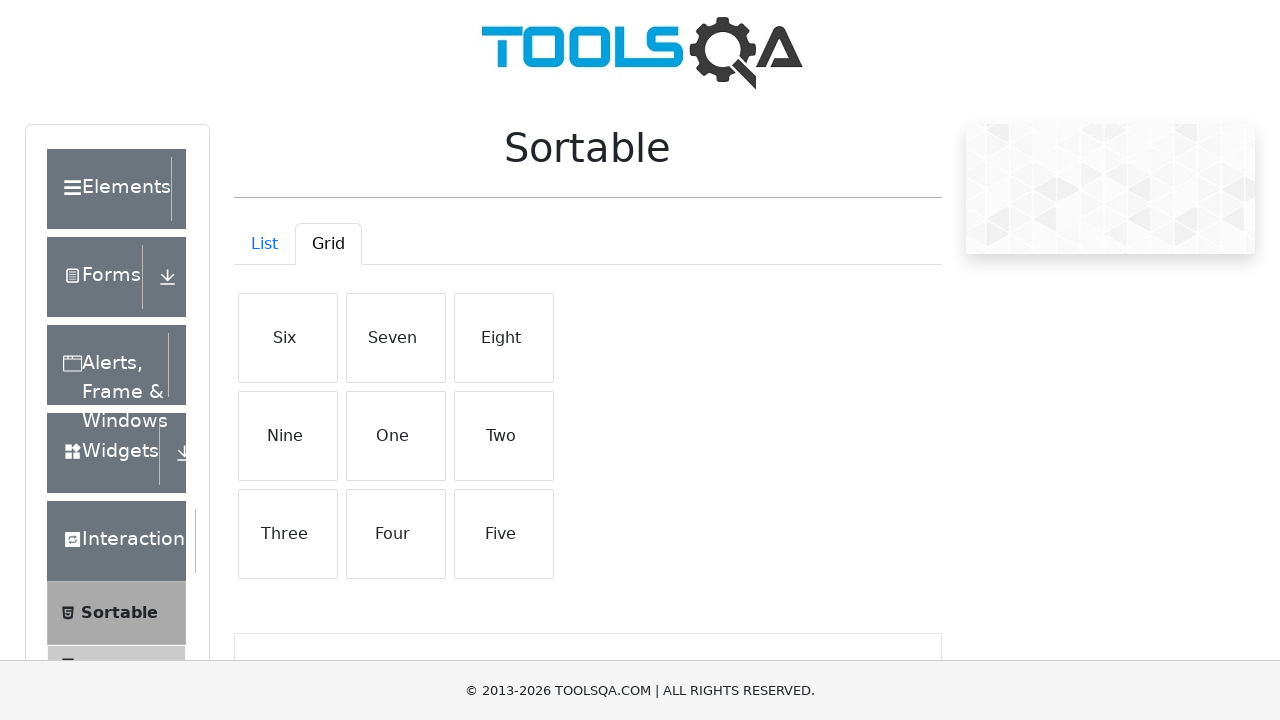

Dragged first grid item to the last position (iteration 6) at (504, 534)
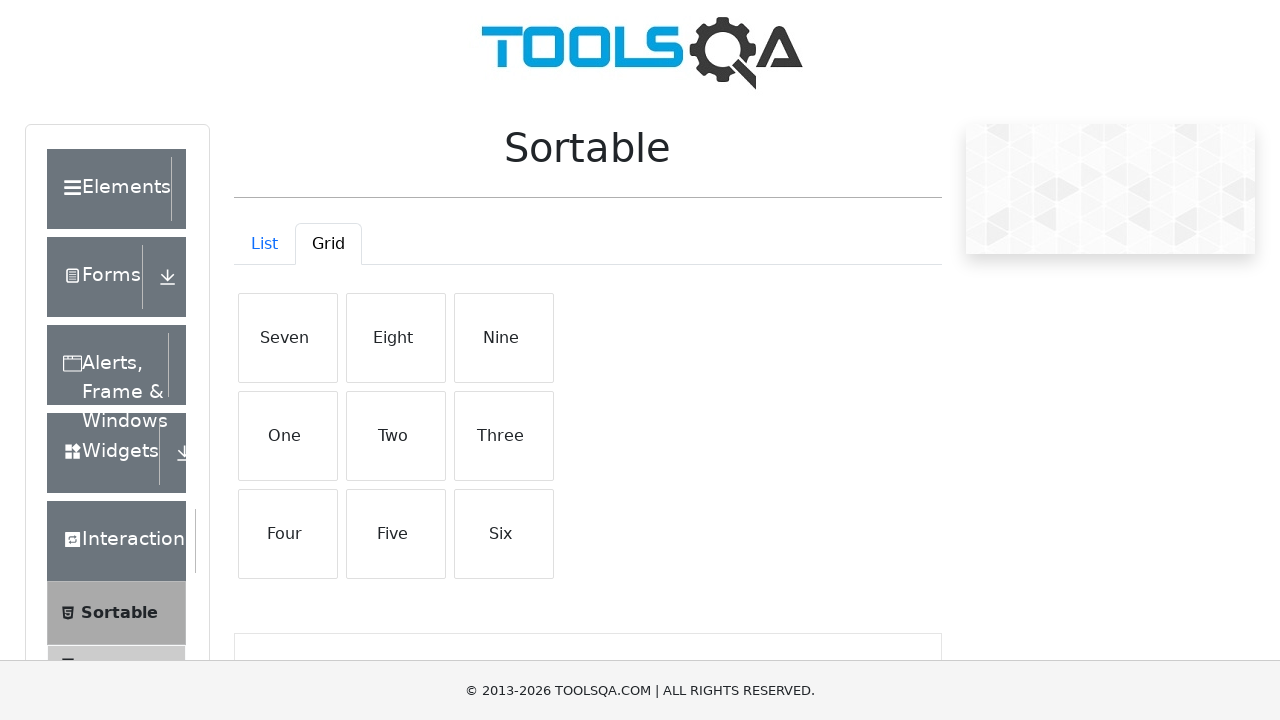

Selected first grid item for drag and drop iteration 7
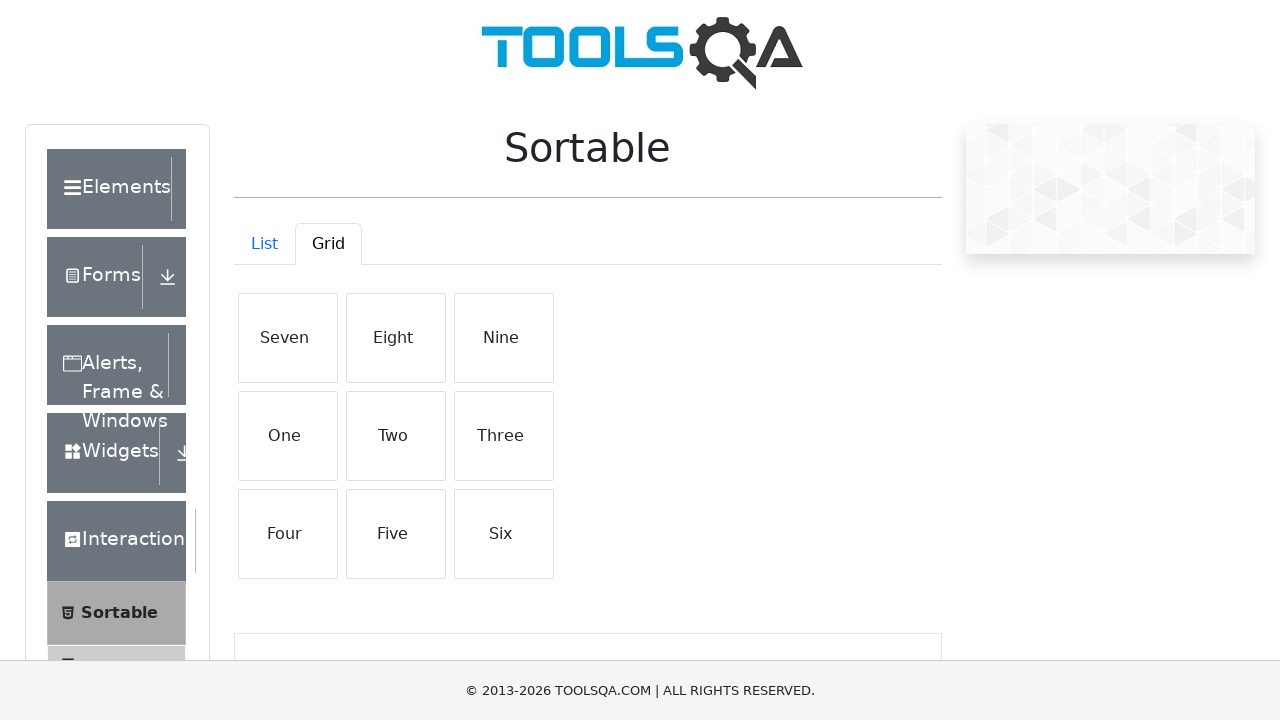

Dragged first grid item to the last position (iteration 7) at (504, 534)
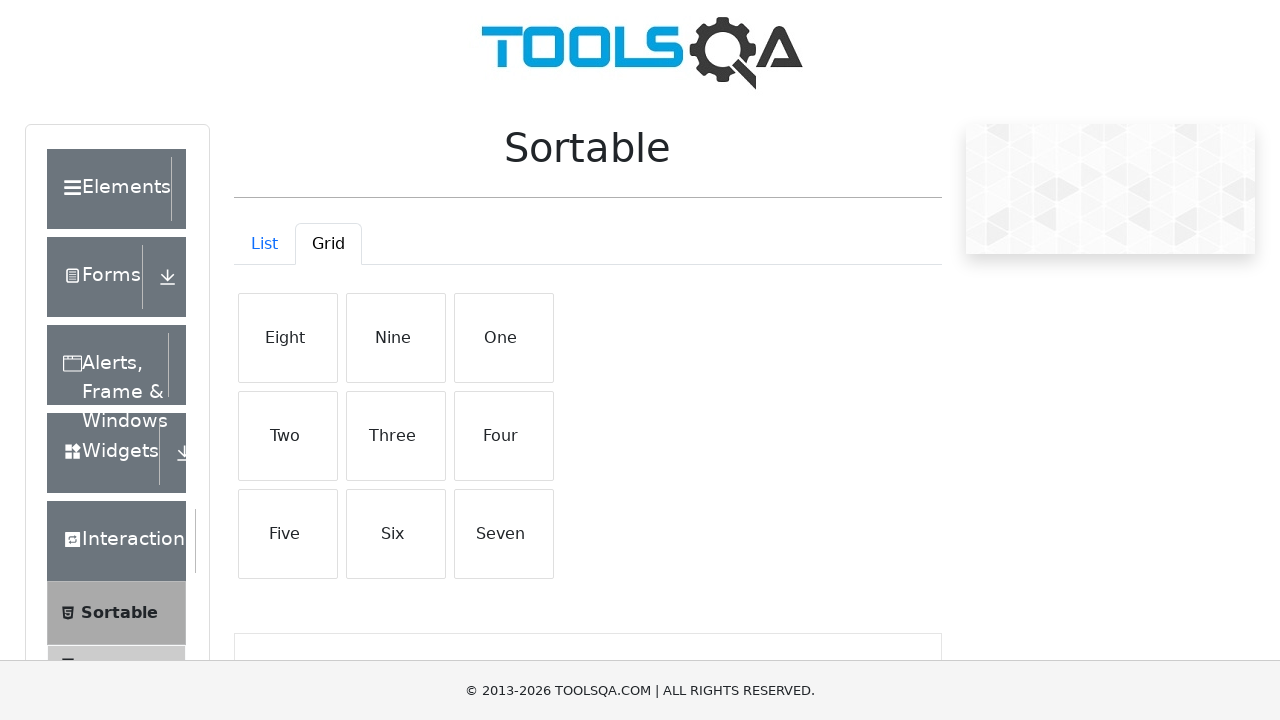

Selected first grid item for drag and drop iteration 8
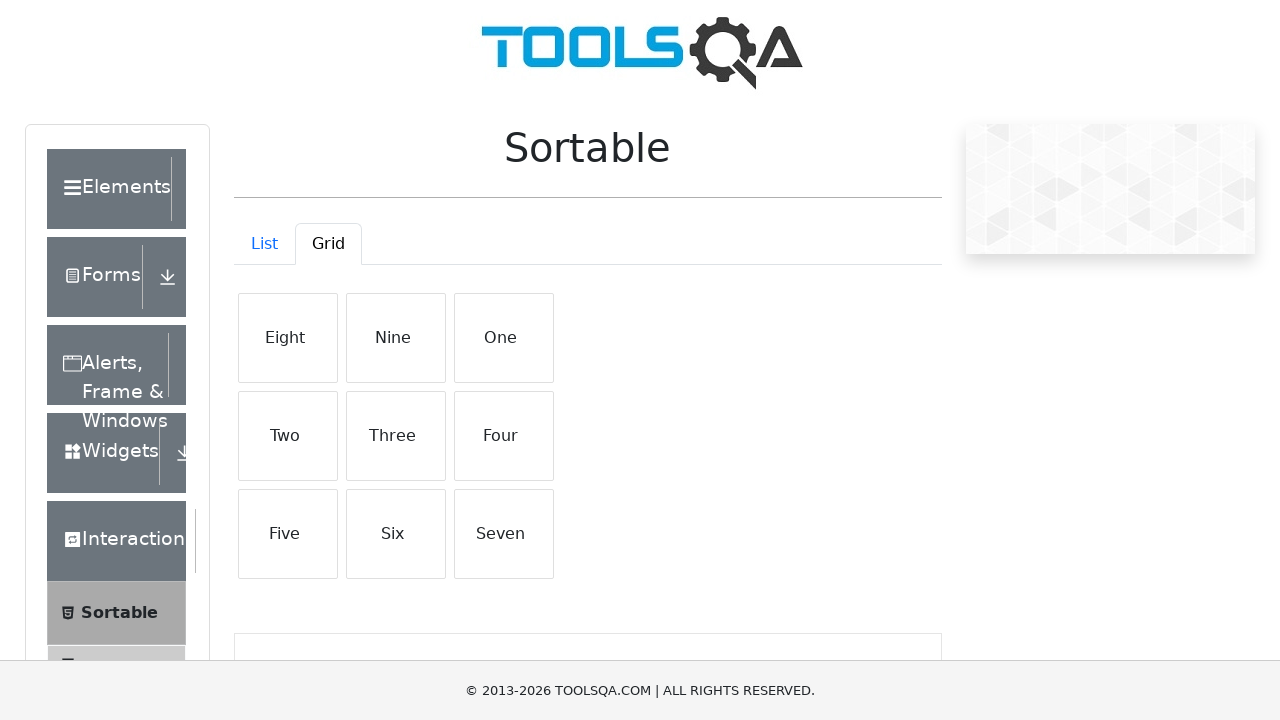

Dragged first grid item to the last position (iteration 8) at (504, 534)
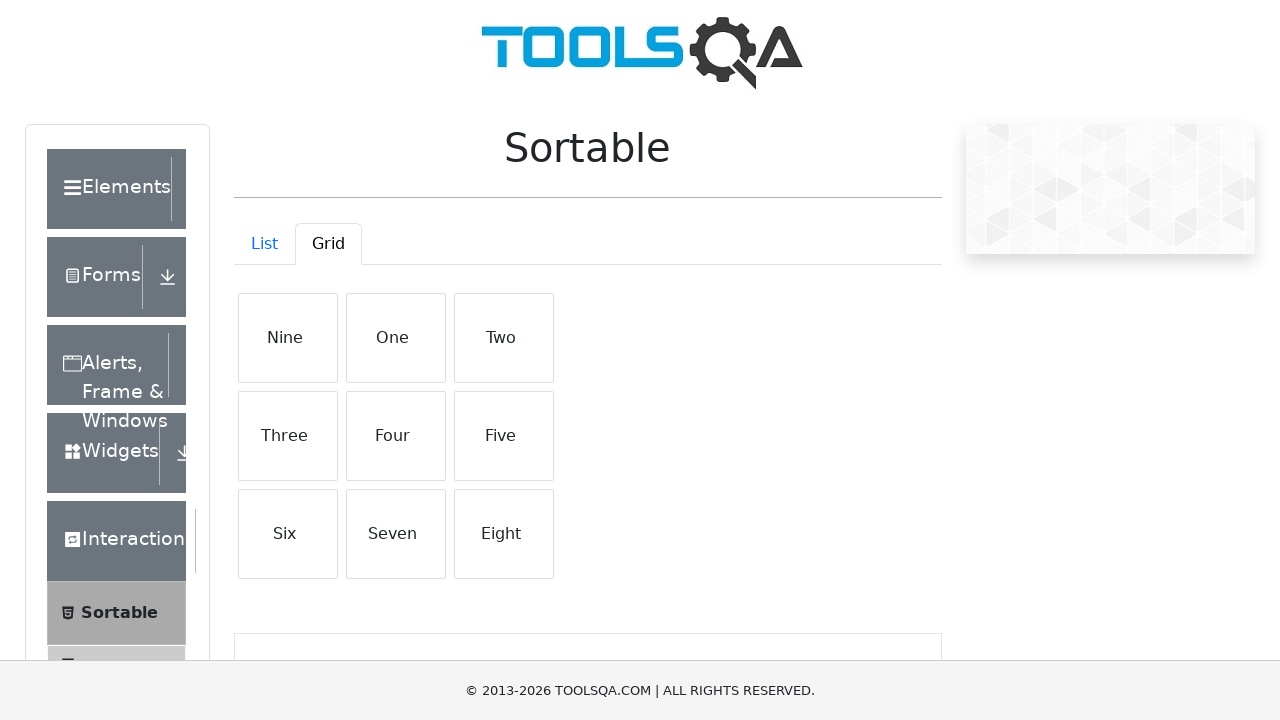

Selected first grid item for drag and drop iteration 9
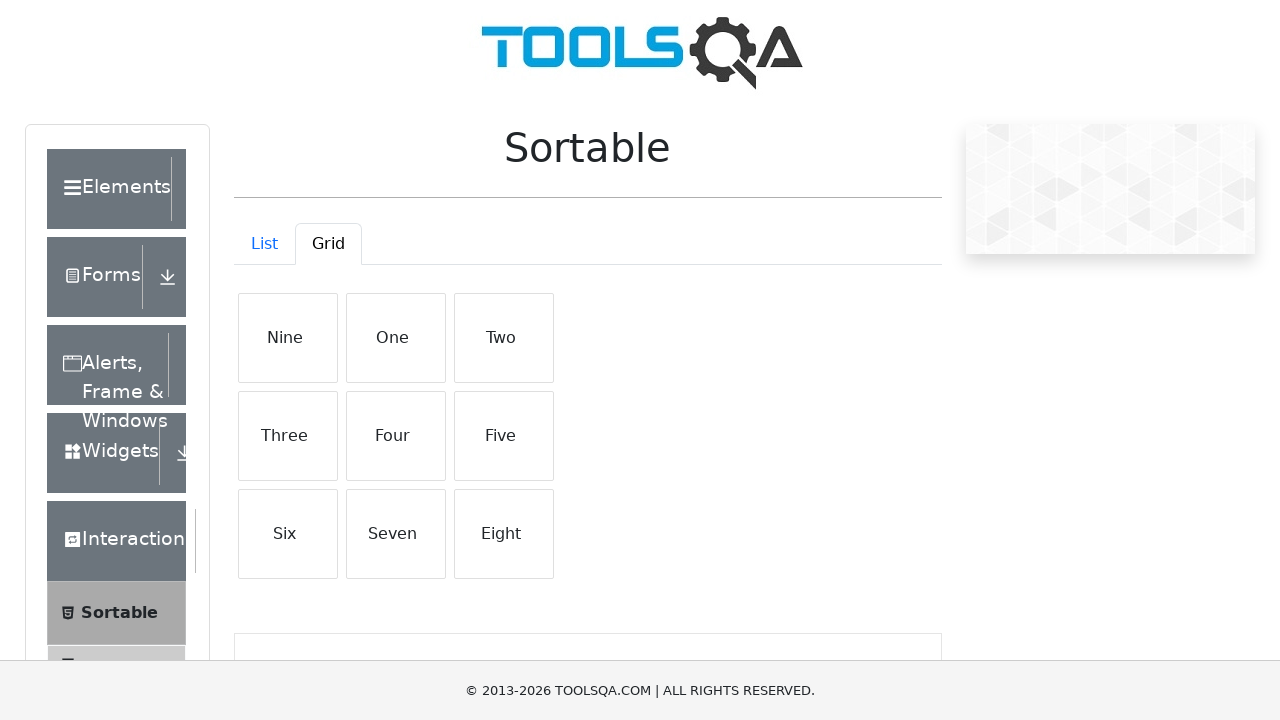

Dragged first grid item to the last position (iteration 9) at (504, 534)
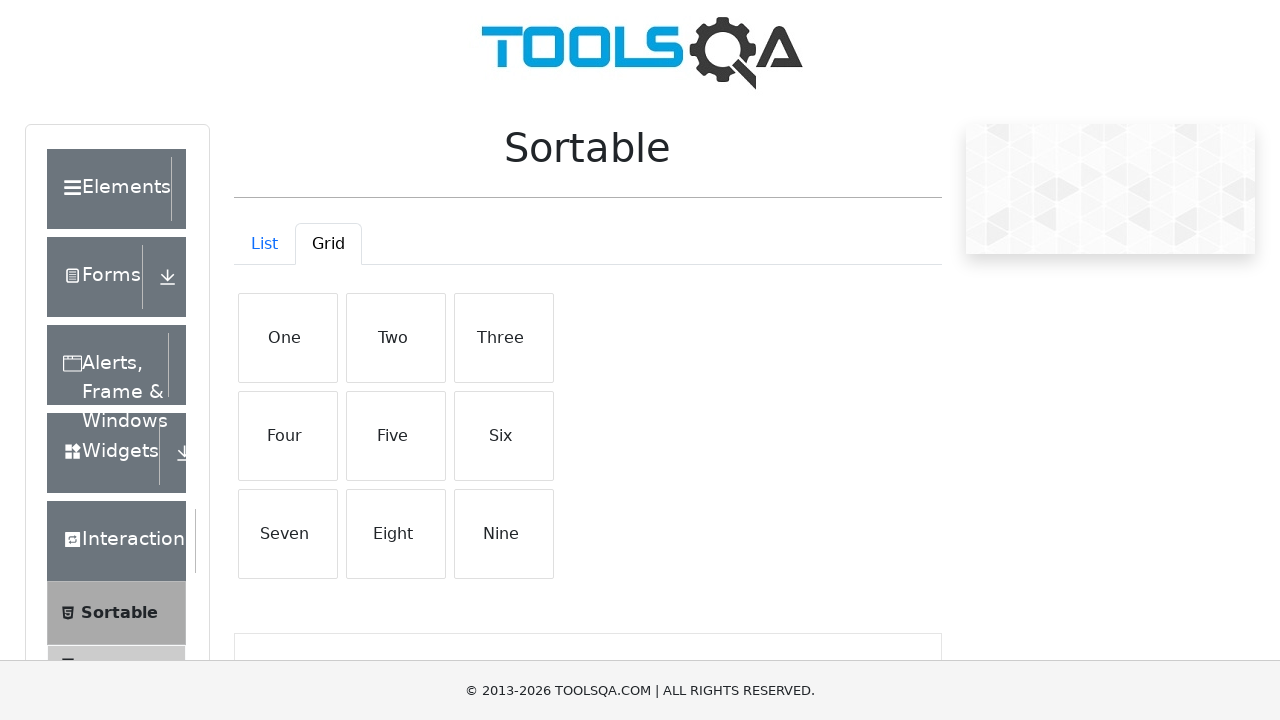

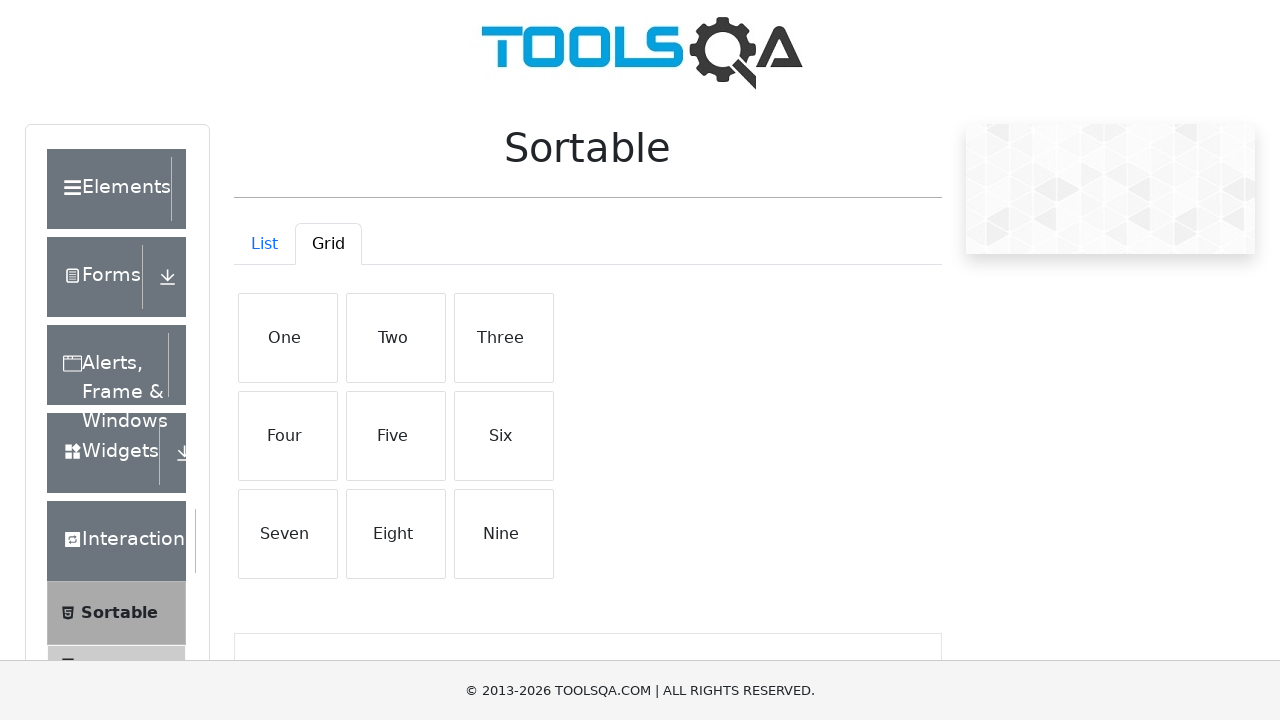